Navigates to Holland and Barrett website, maximizes the browser window, and retrieves the page title to verify the page loaded correctly.

Starting URL: https://www.hollandandbarrett.com

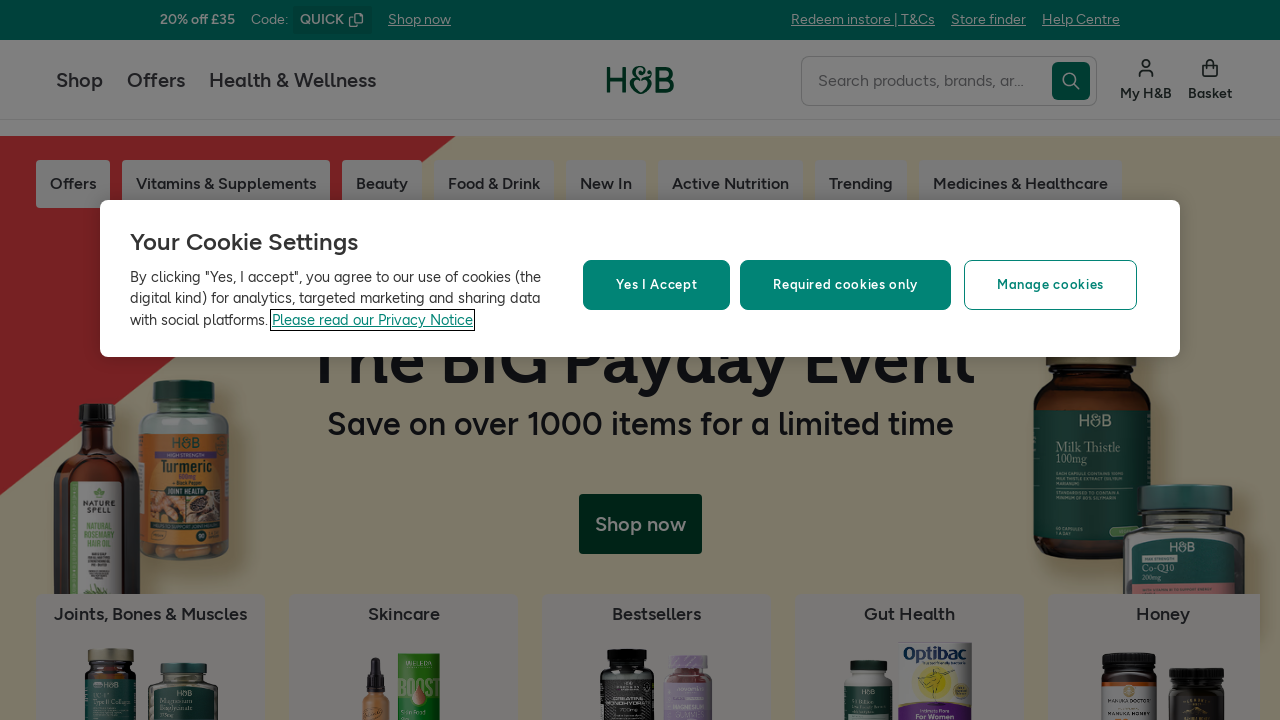

Navigated to Holland and Barrett website
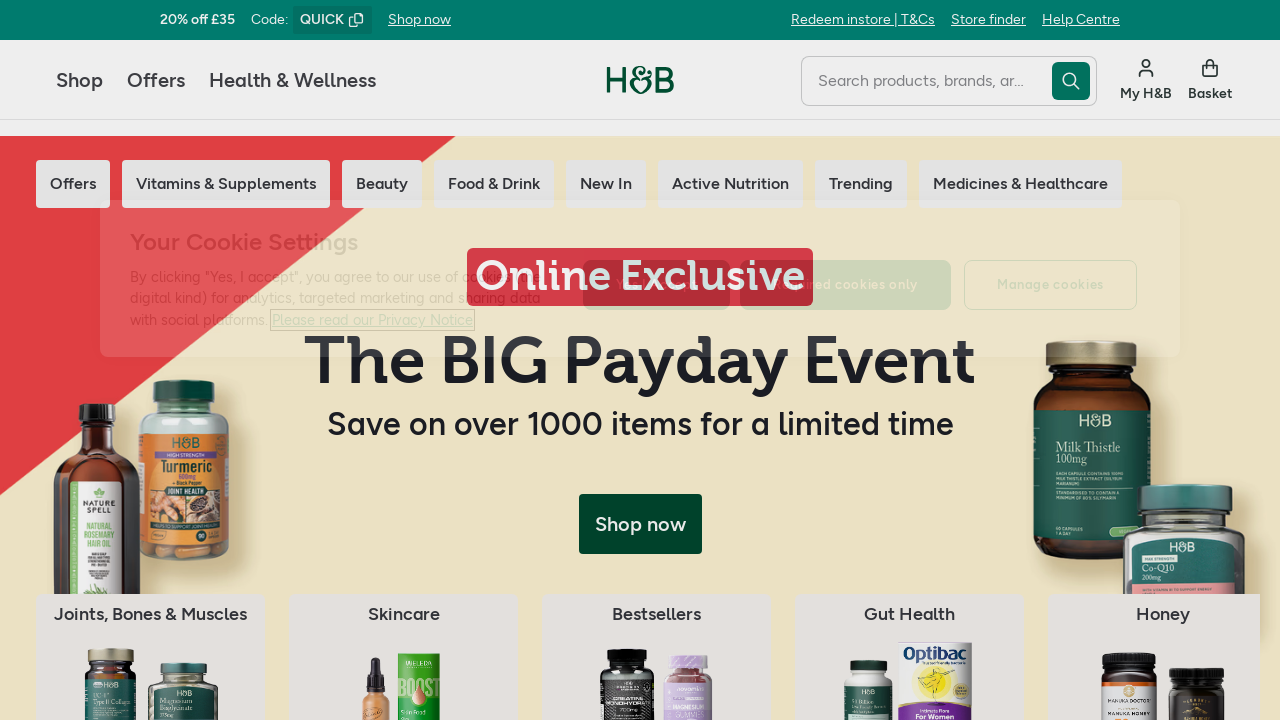

Maximized browser window to 1920x1080
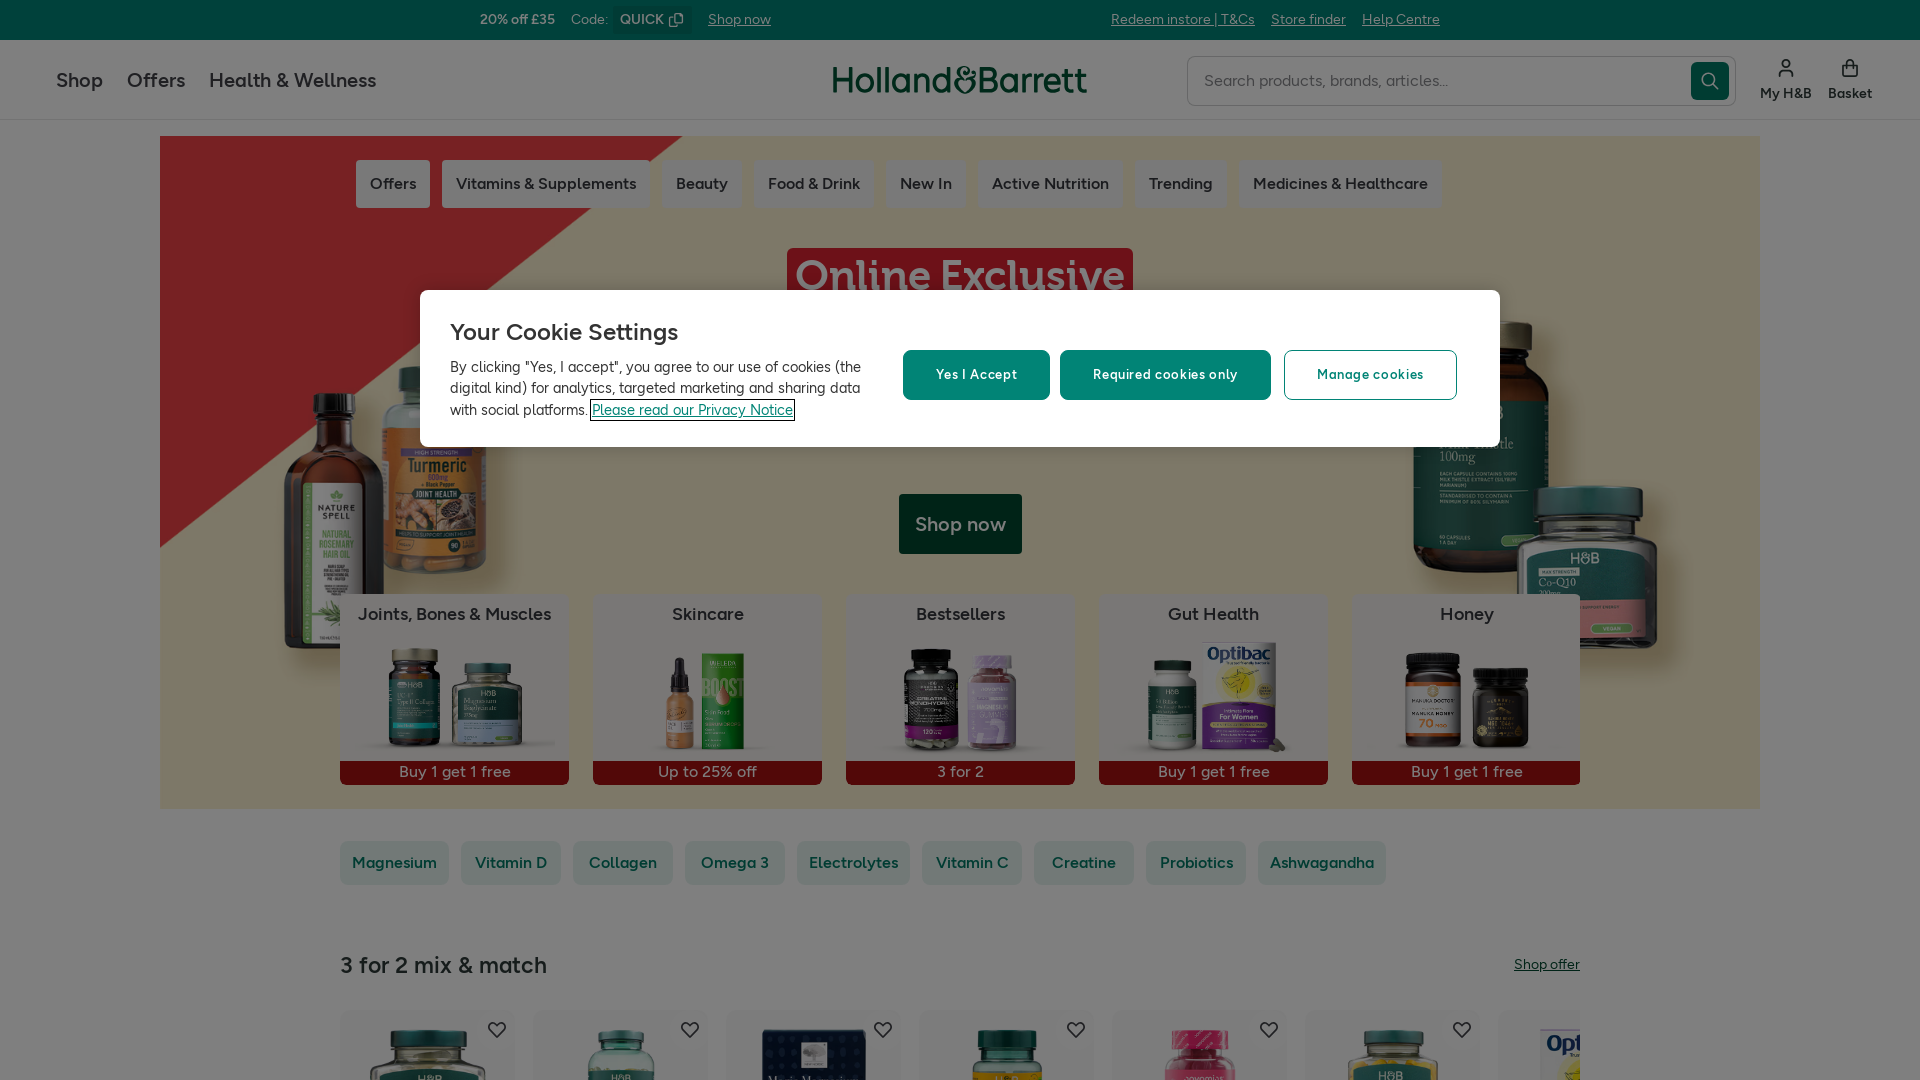

Retrieved page title: Holland & Barrett - The UK's Leading Health & Wellness Store
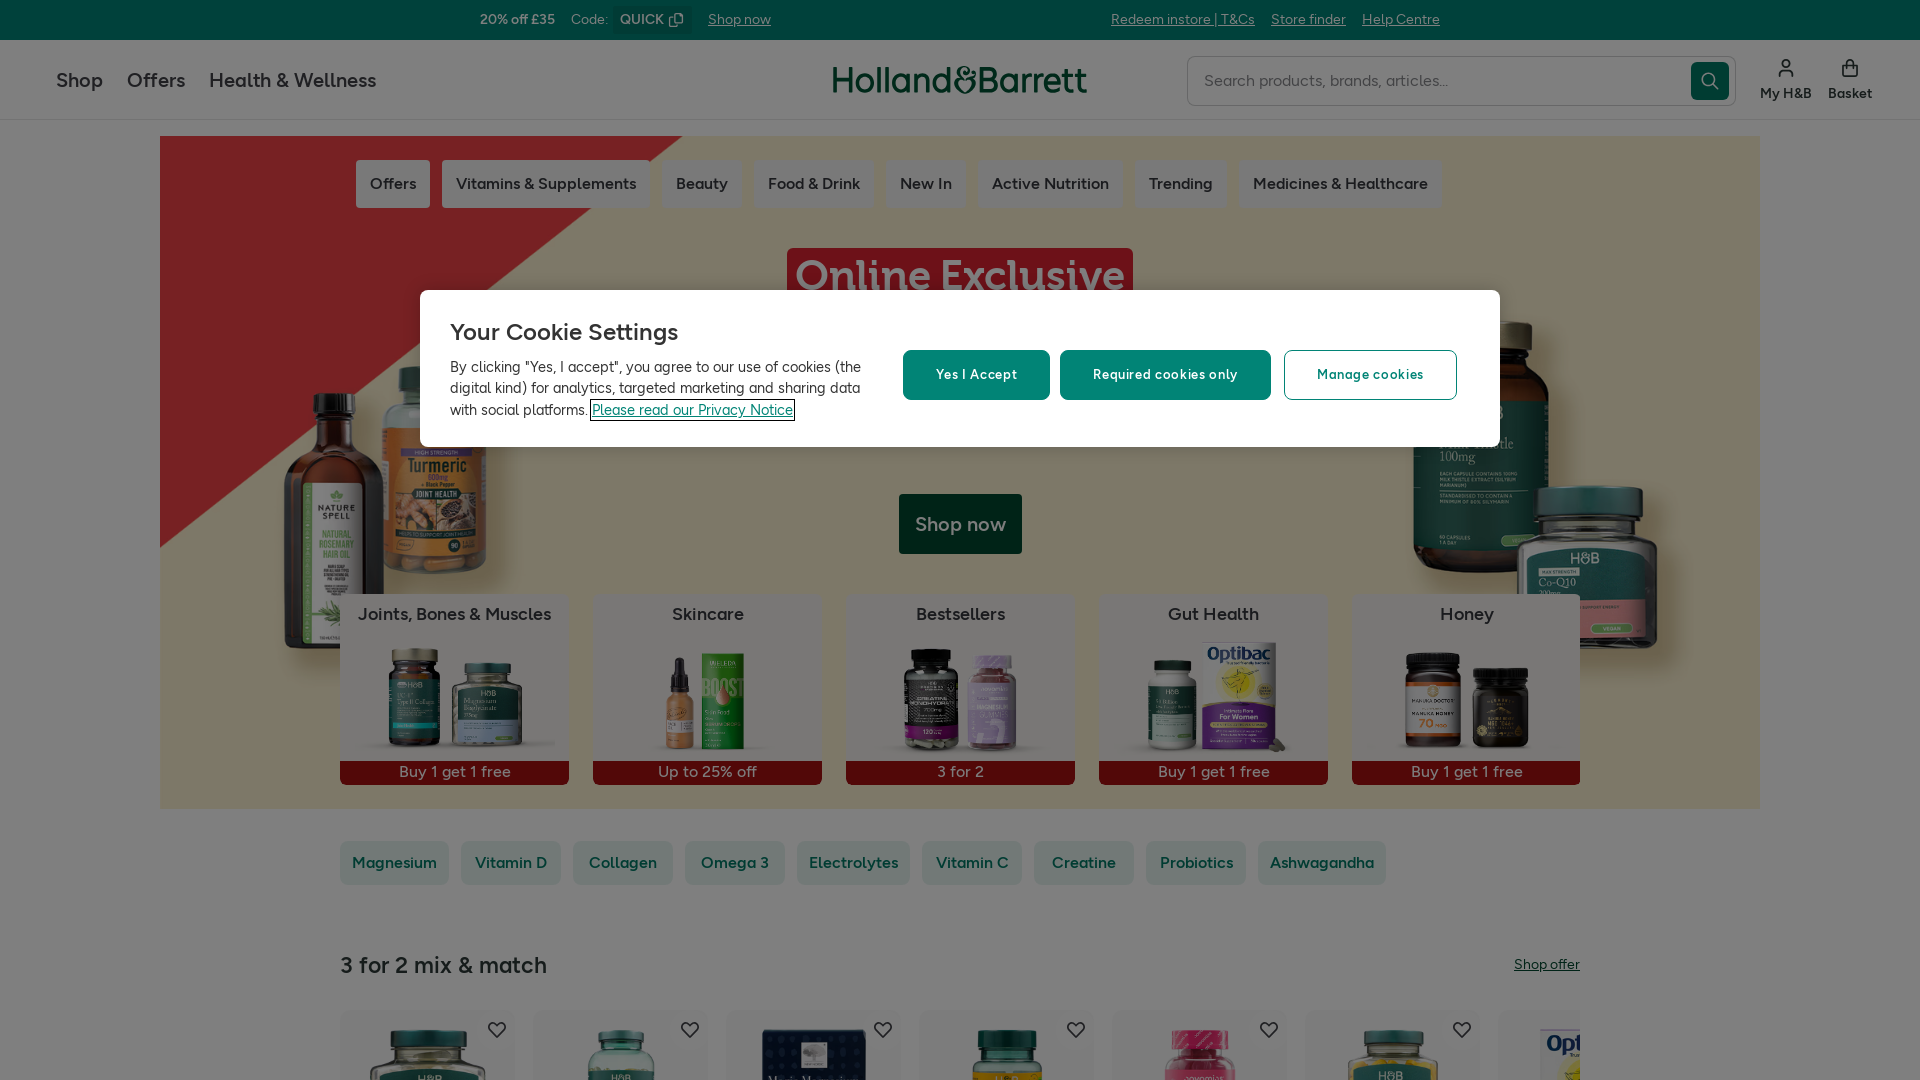

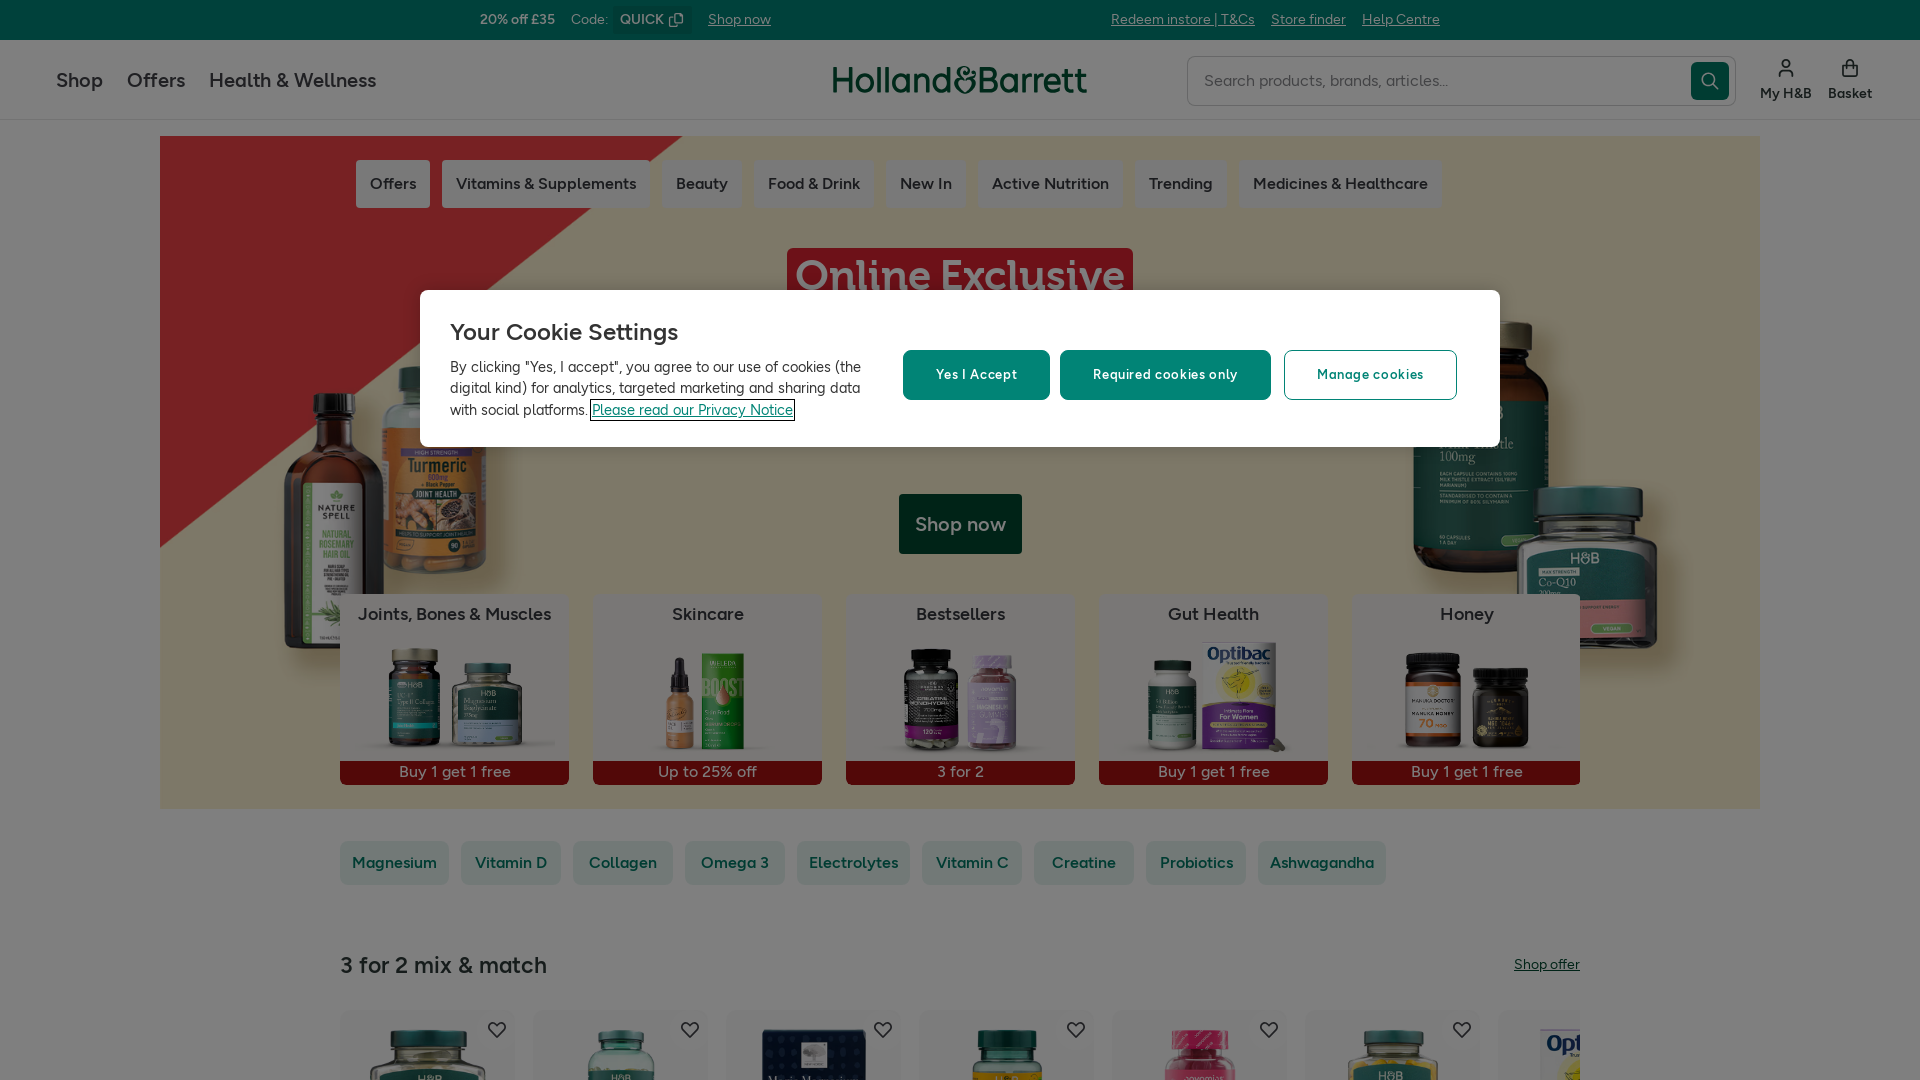